Tests editing a todo item by double-clicking, filling new text, and pressing Enter.

Starting URL: https://demo.playwright.dev/todomvc

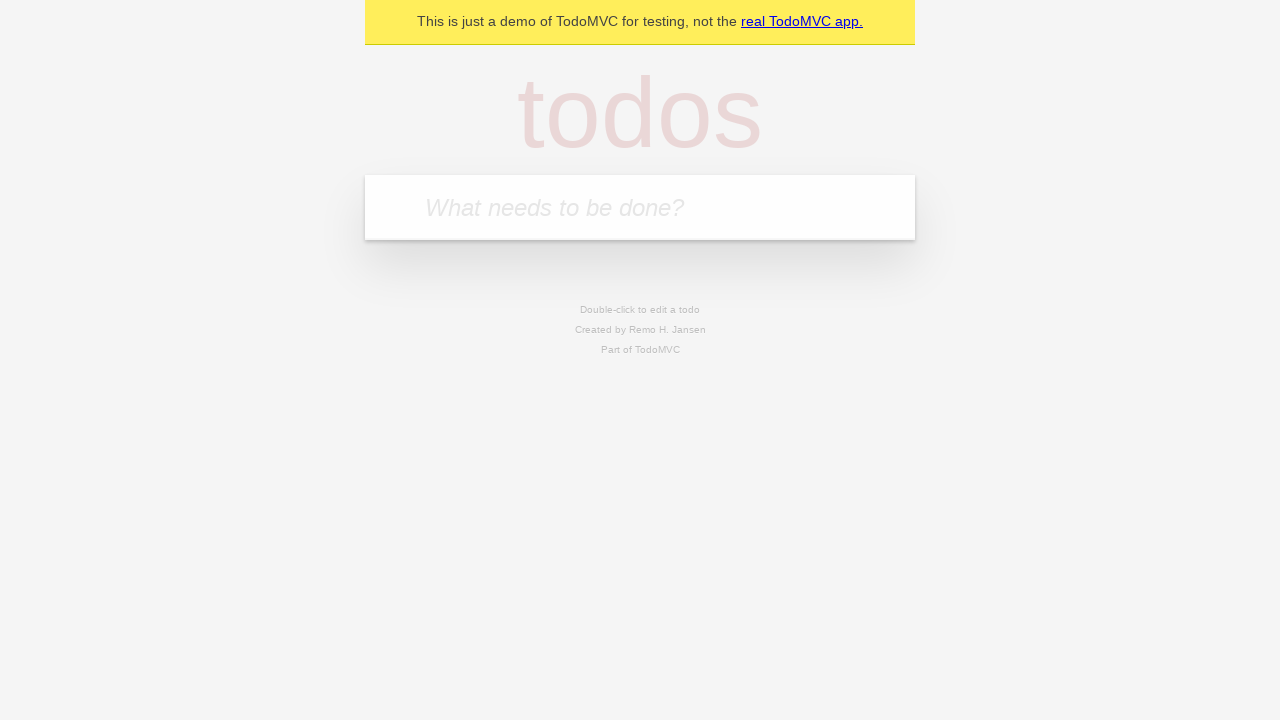

Filled first todo input with 'buy some cheese' on internal:attr=[placeholder="What needs to be done?"i]
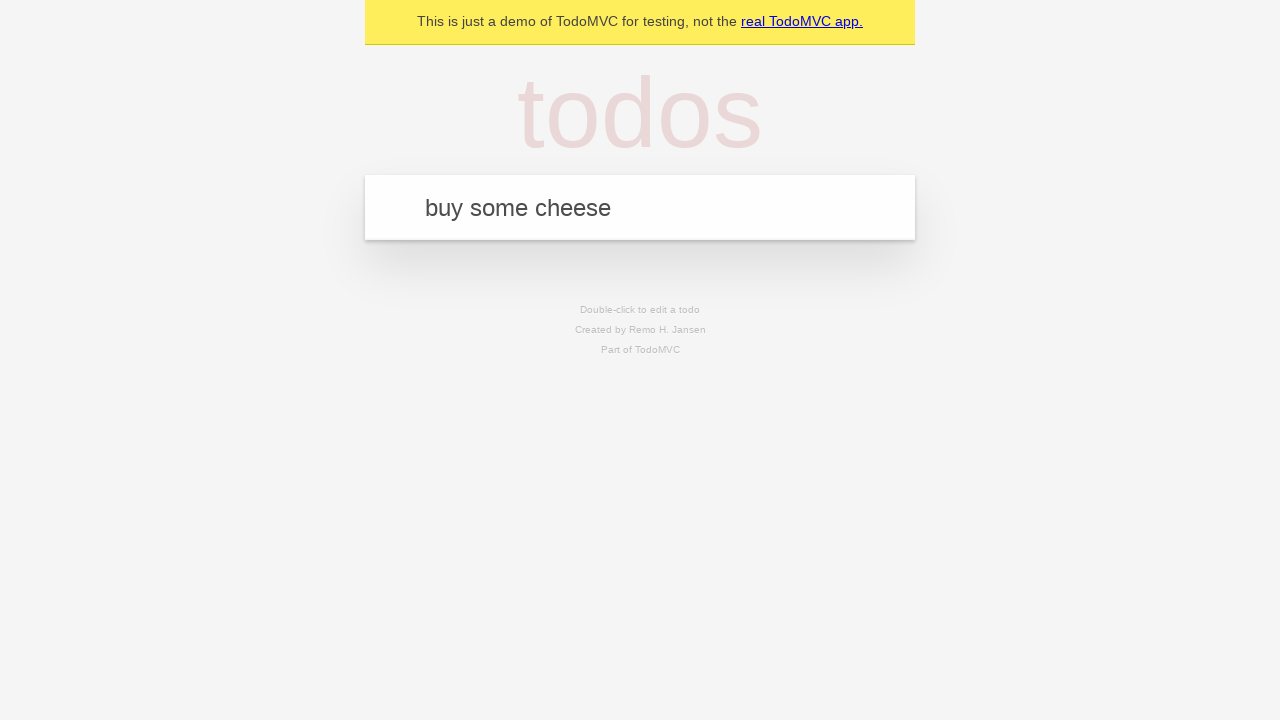

Pressed Enter to add first todo on internal:attr=[placeholder="What needs to be done?"i]
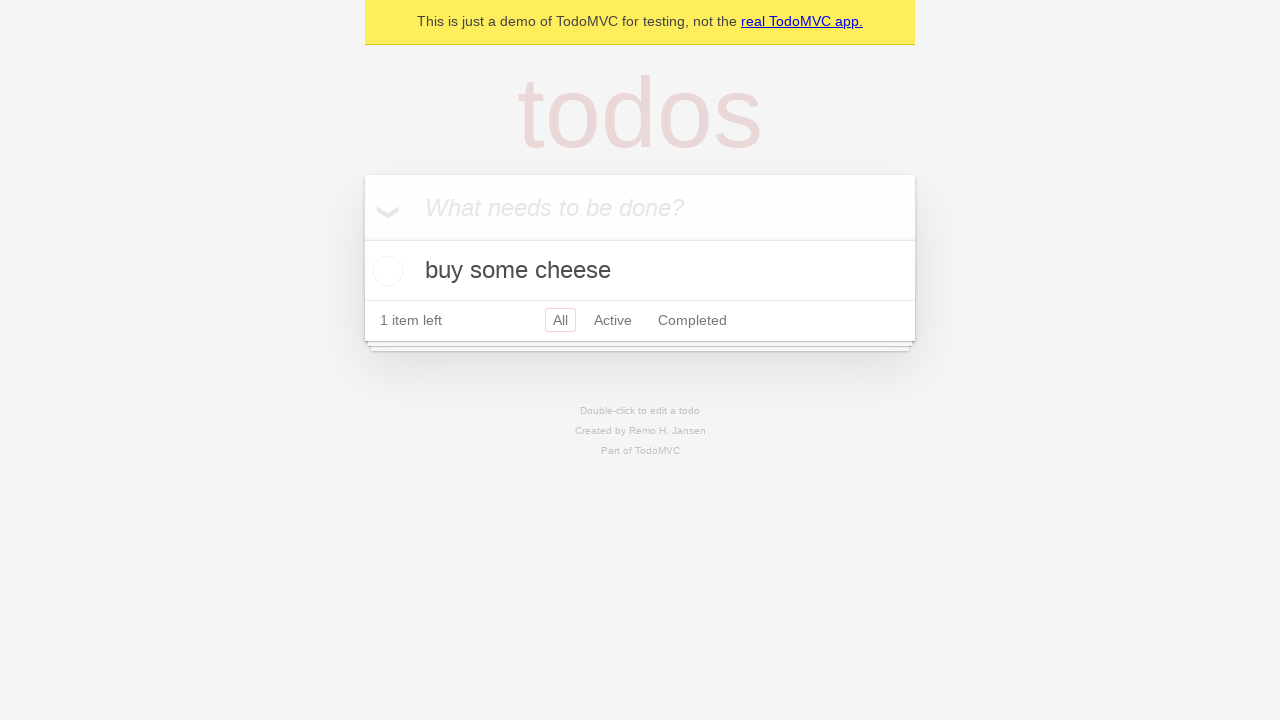

Filled second todo input with 'feed the cat' on internal:attr=[placeholder="What needs to be done?"i]
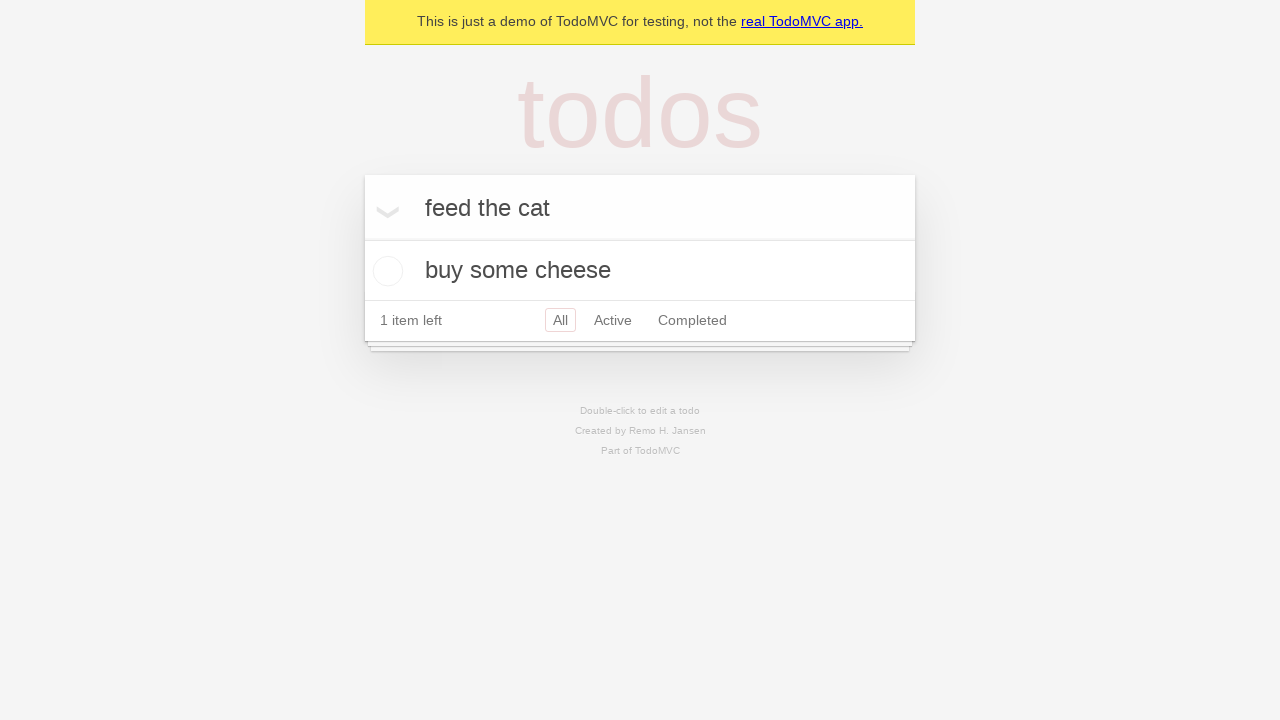

Pressed Enter to add second todo on internal:attr=[placeholder="What needs to be done?"i]
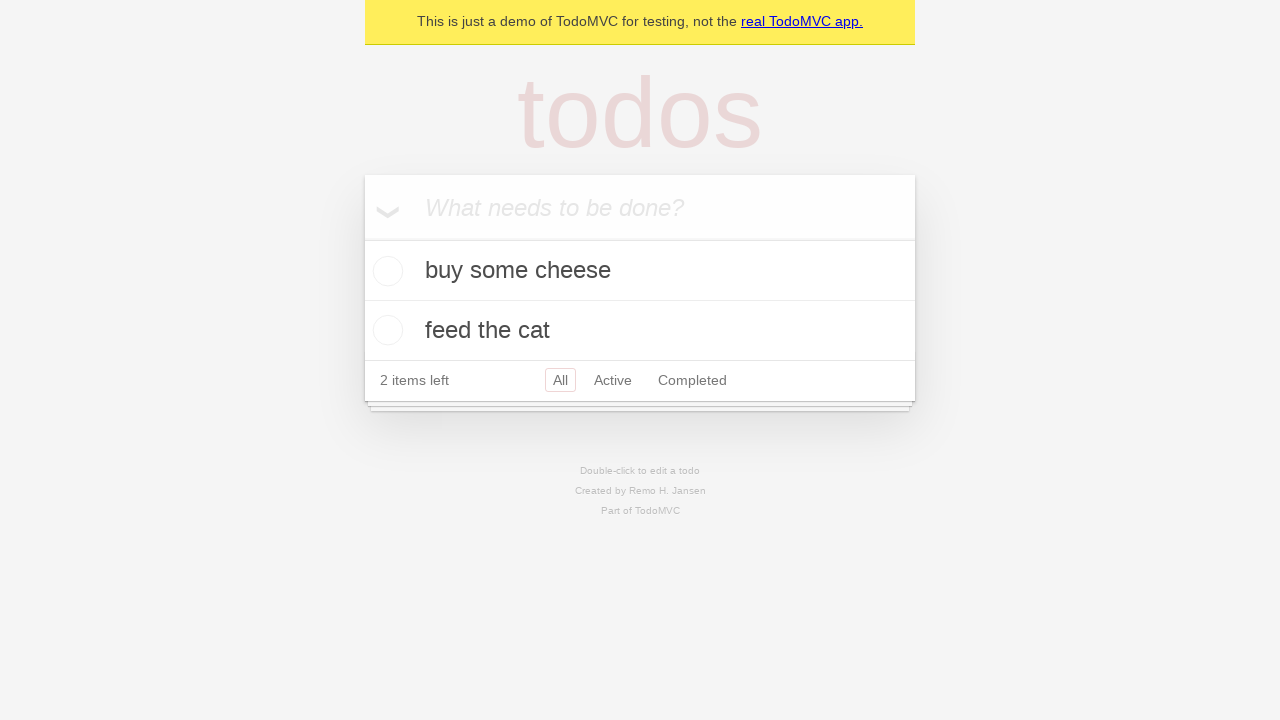

Filled third todo input with 'book a doctors appointment' on internal:attr=[placeholder="What needs to be done?"i]
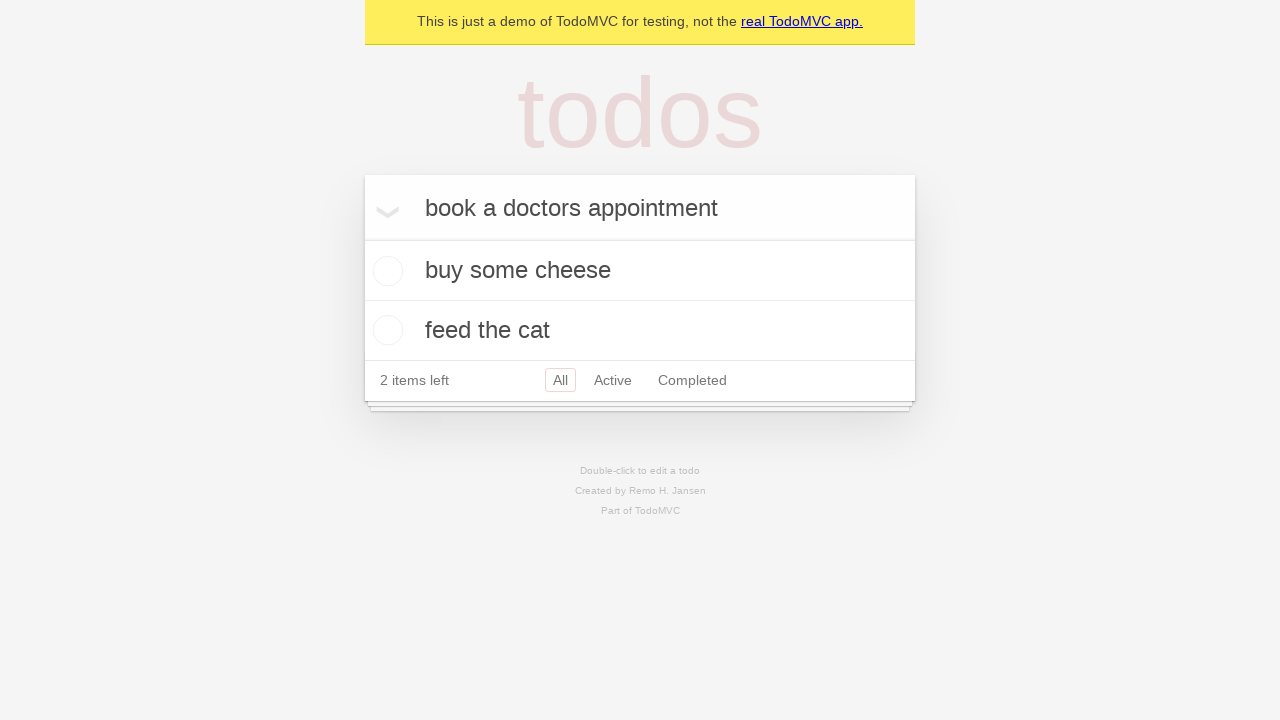

Pressed Enter to add third todo on internal:attr=[placeholder="What needs to be done?"i]
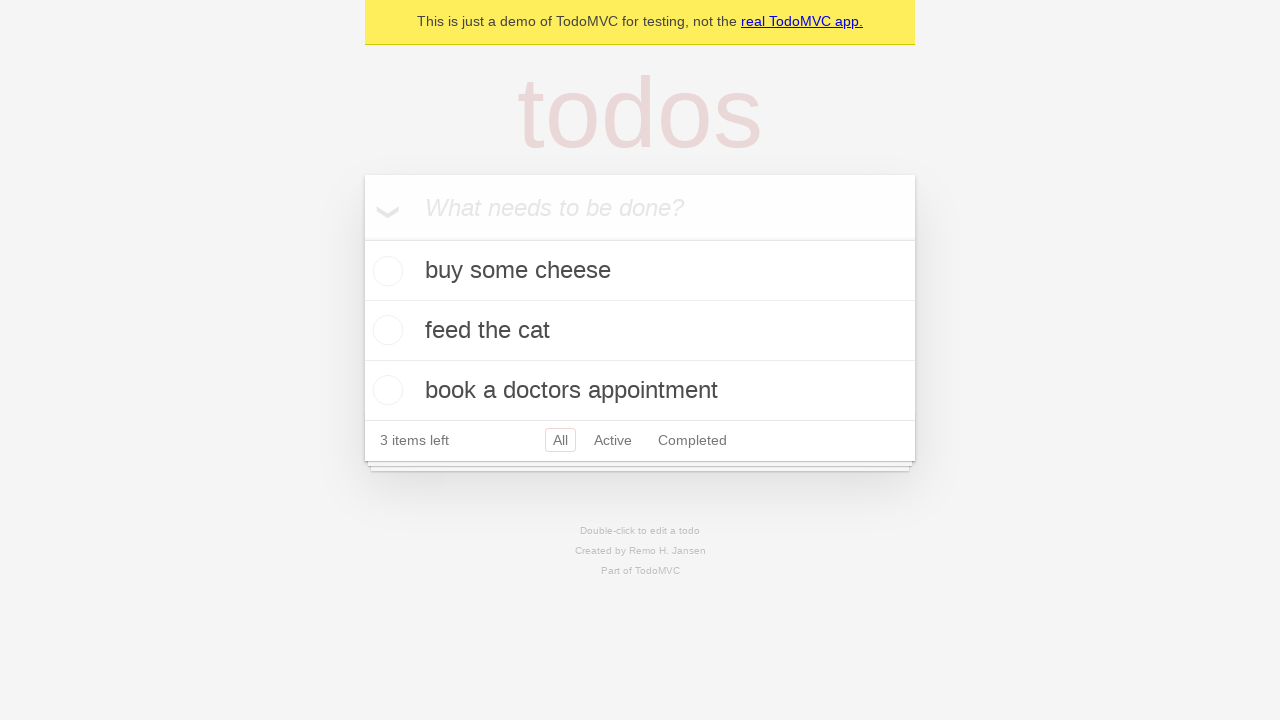

Waited for all 3 todo items to be rendered
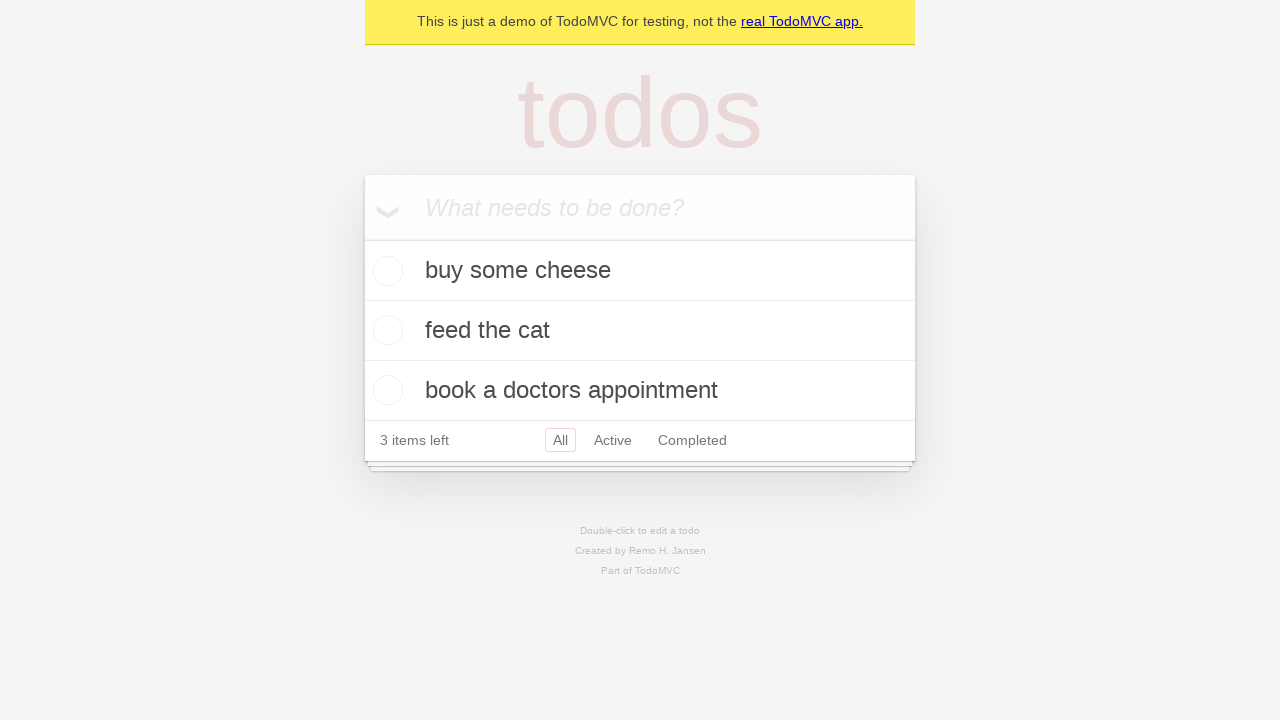

Double-clicked on second todo item to enter edit mode at (640, 331) on internal:testid=[data-testid="todo-item"s] >> nth=1
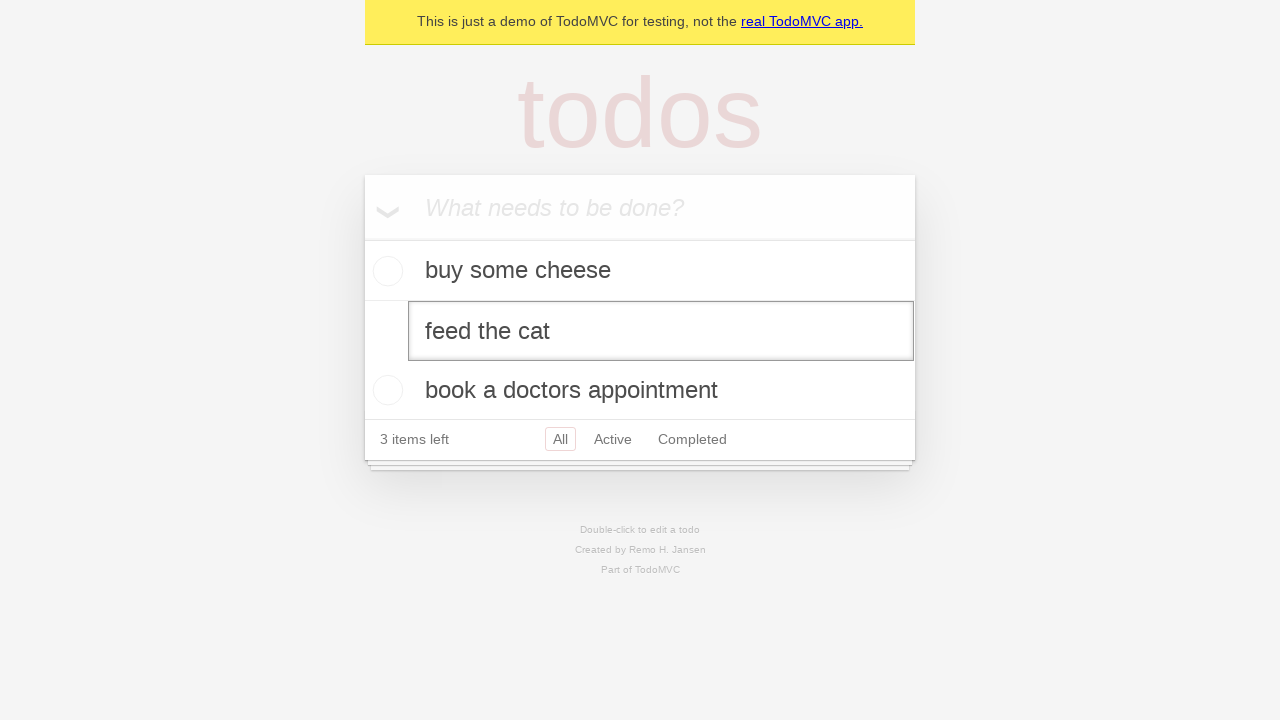

Filled edit textbox with new text 'buy some sausages' on internal:testid=[data-testid="todo-item"s] >> nth=1 >> internal:role=textbox[nam
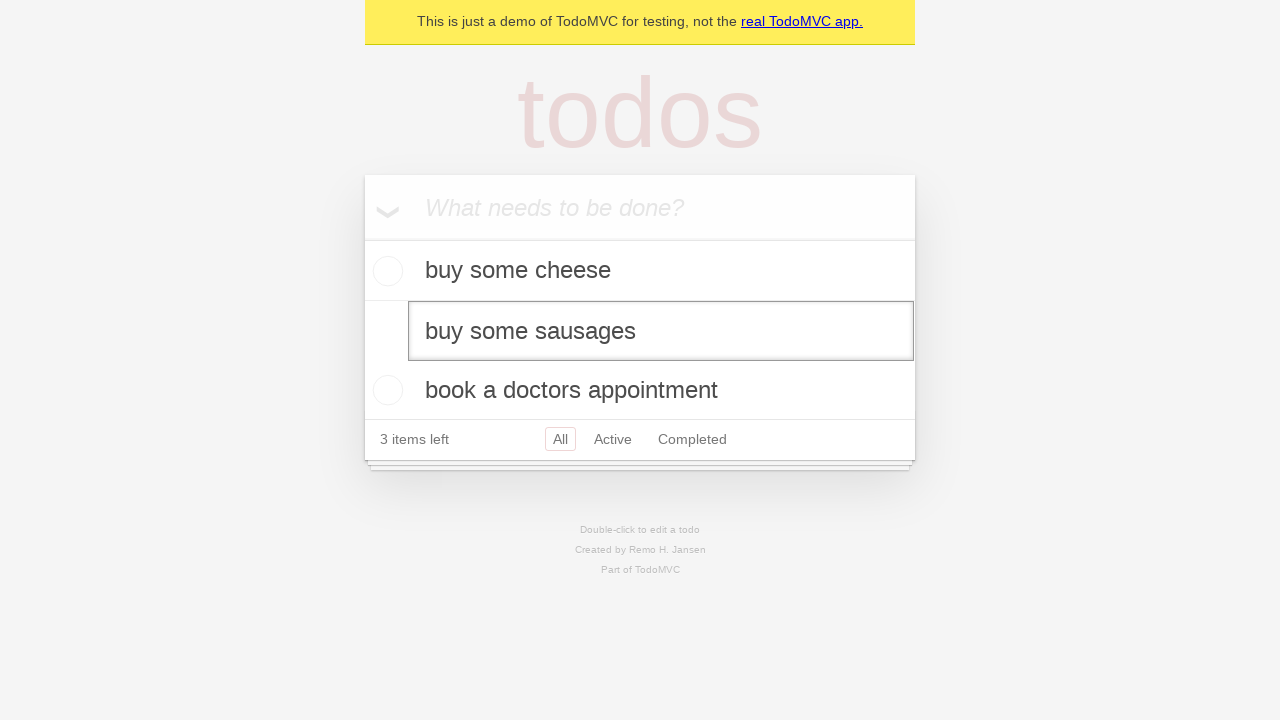

Pressed Enter to save edited todo item on internal:testid=[data-testid="todo-item"s] >> nth=1 >> internal:role=textbox[nam
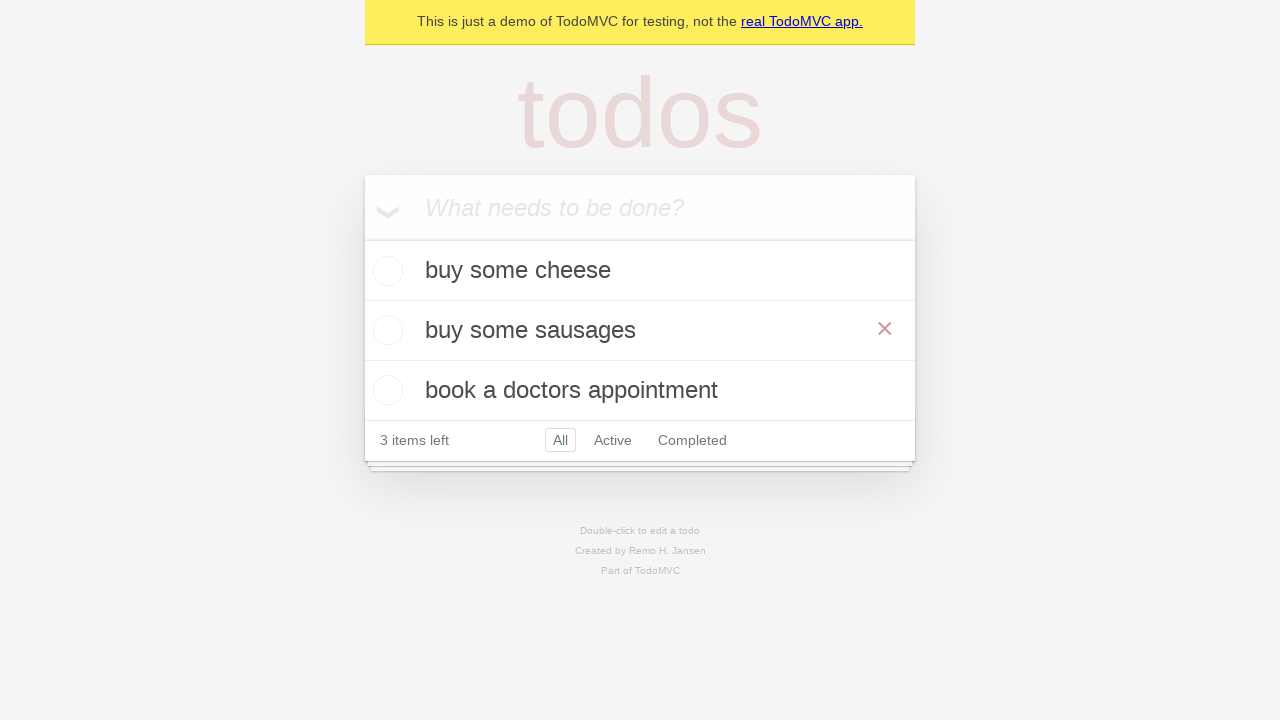

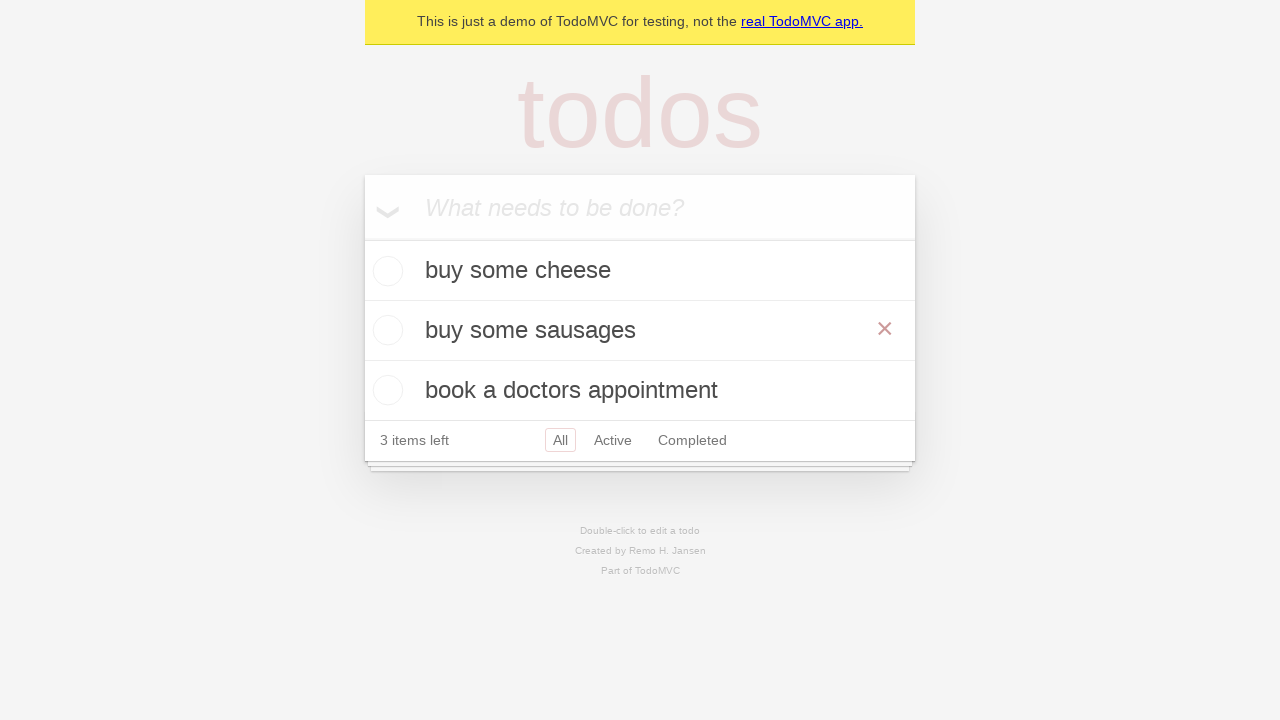